Tests radio button selection functionality by clicking on the "Female" gender option and verifying it becomes selected

Starting URL: https://demoqa.com/automation-practice-form

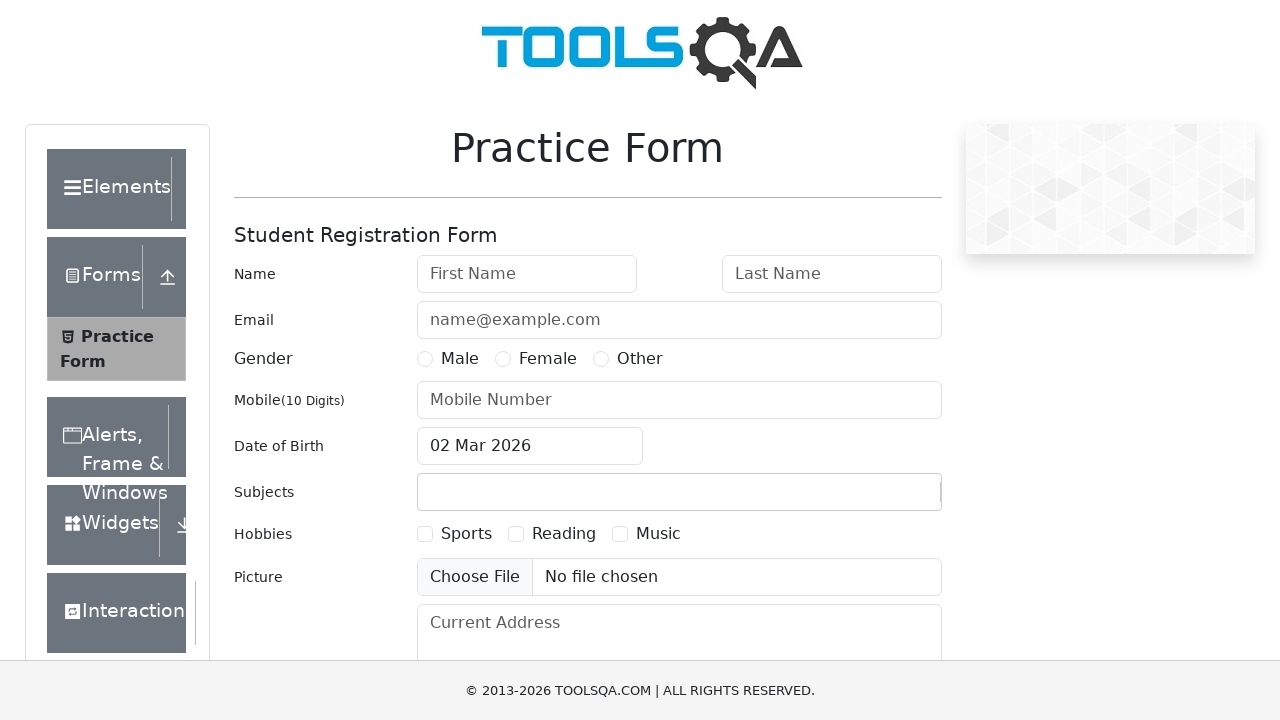

Clicked on the Female gender radio button at (548, 359) on xpath=//label[contains(text(),'Female')]
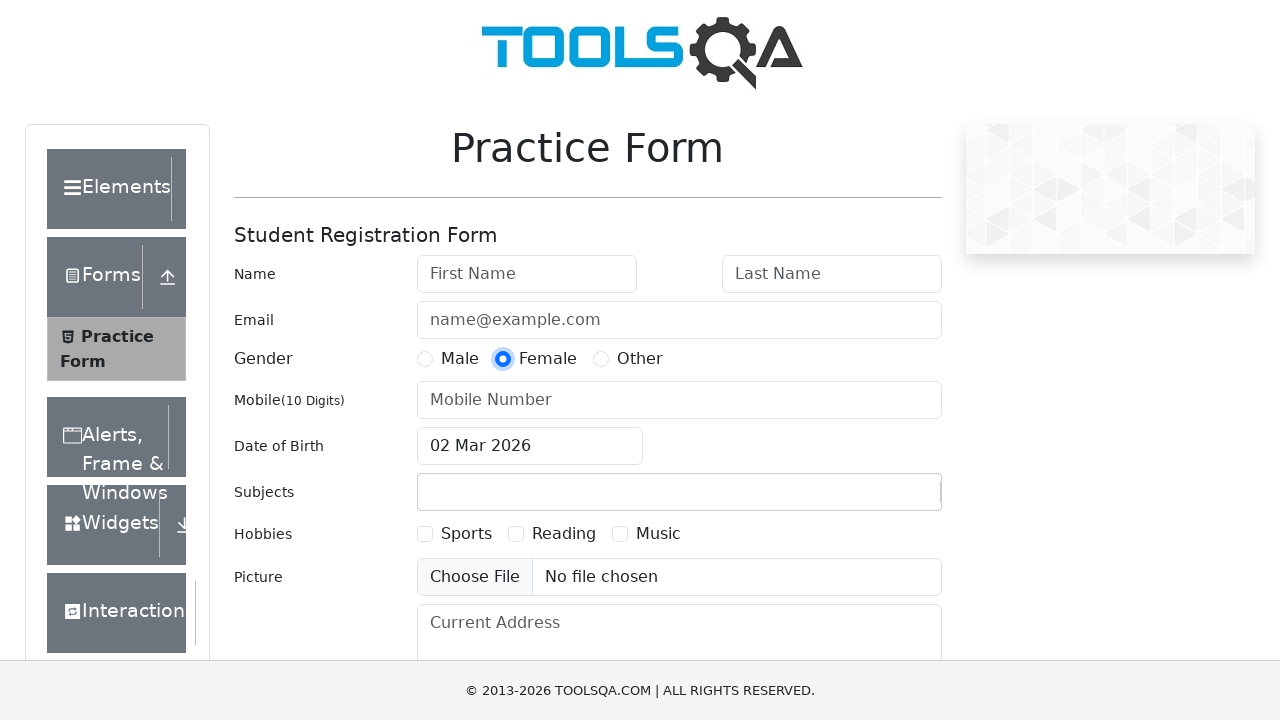

Verified that the Female radio button is now selected
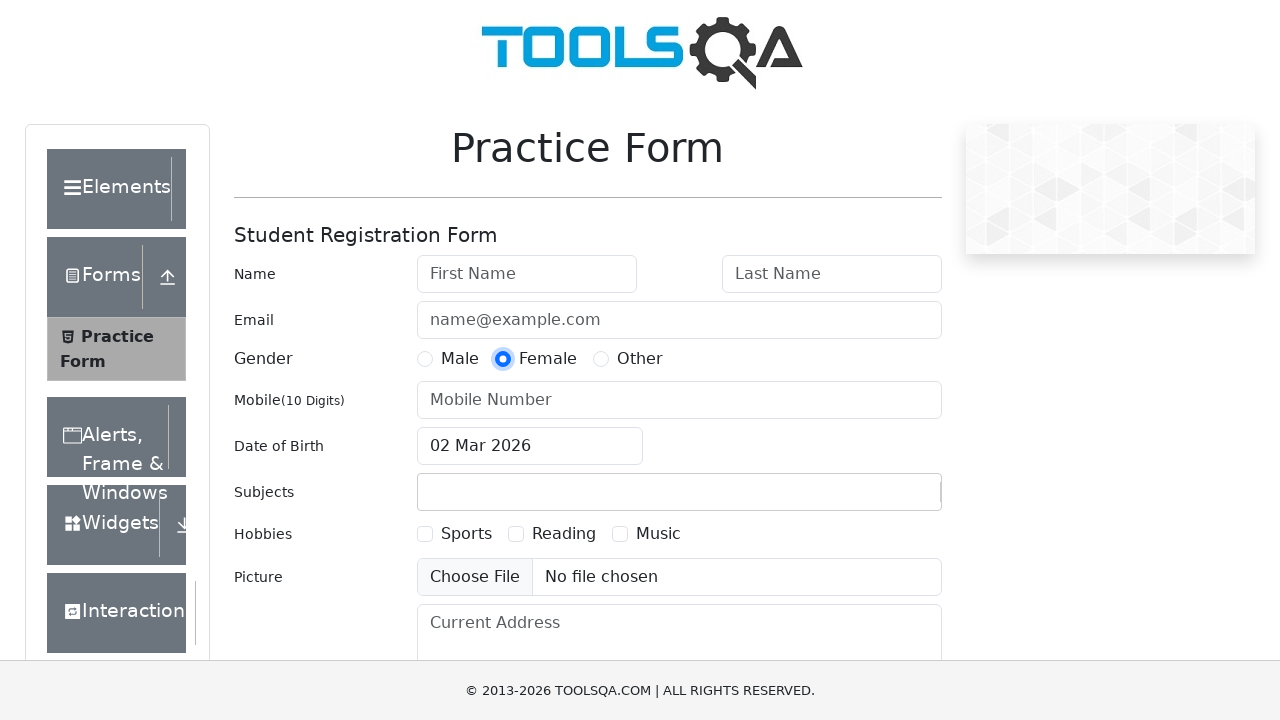

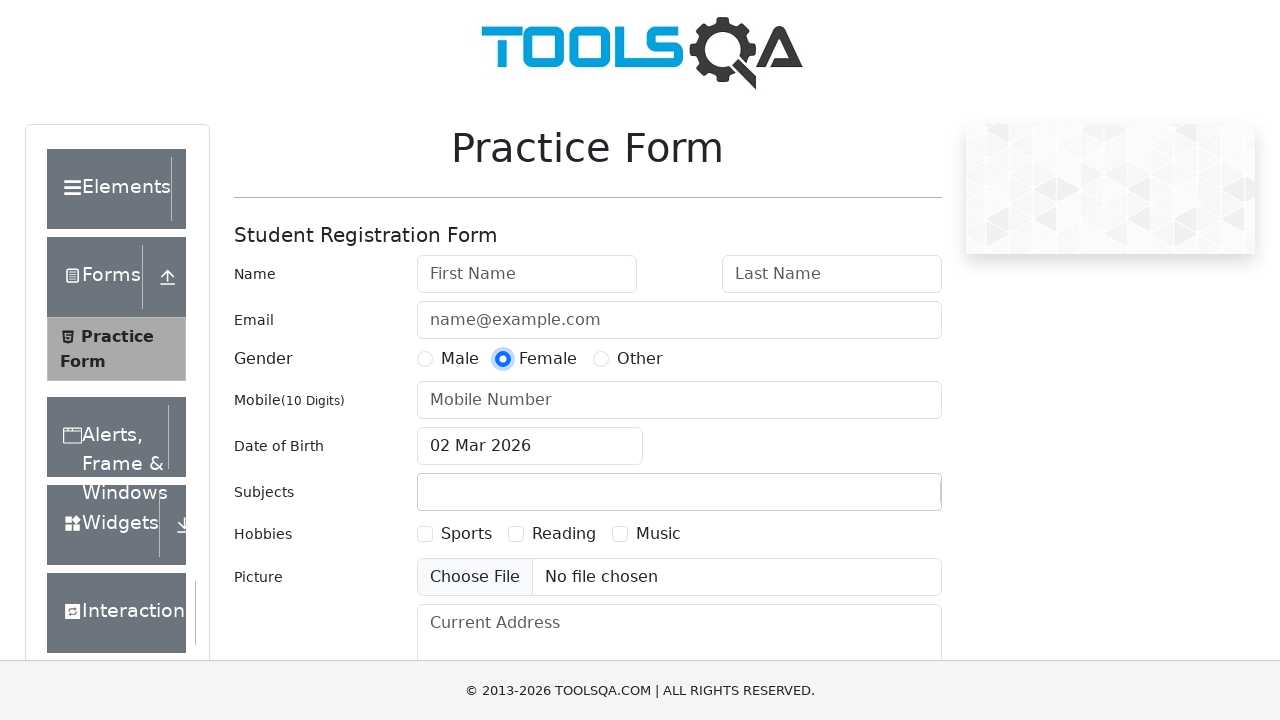